Tests jQuery UI autocomplete functionality by typing a partial query in the input field, waiting for autocomplete suggestions to appear, and selecting a specific value ("javascript") from the dropdown list.

Starting URL: https://jqueryui.com/autocomplete/

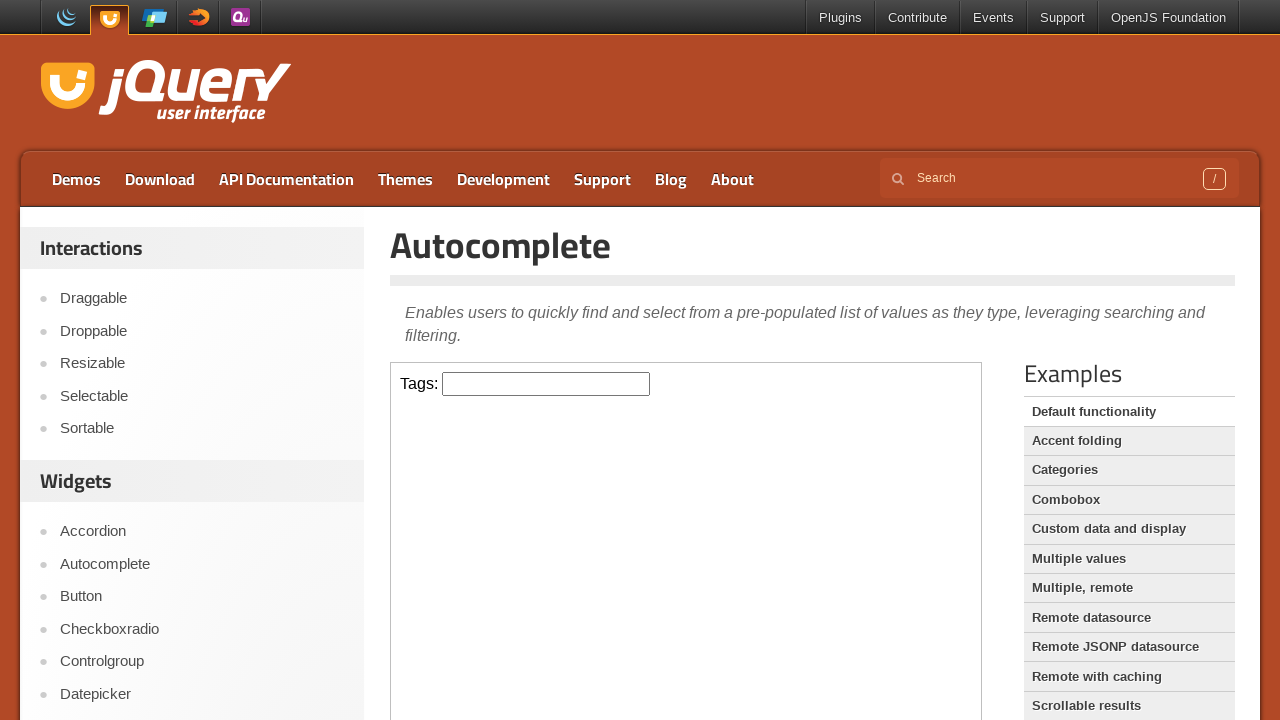

Located the demo iframe
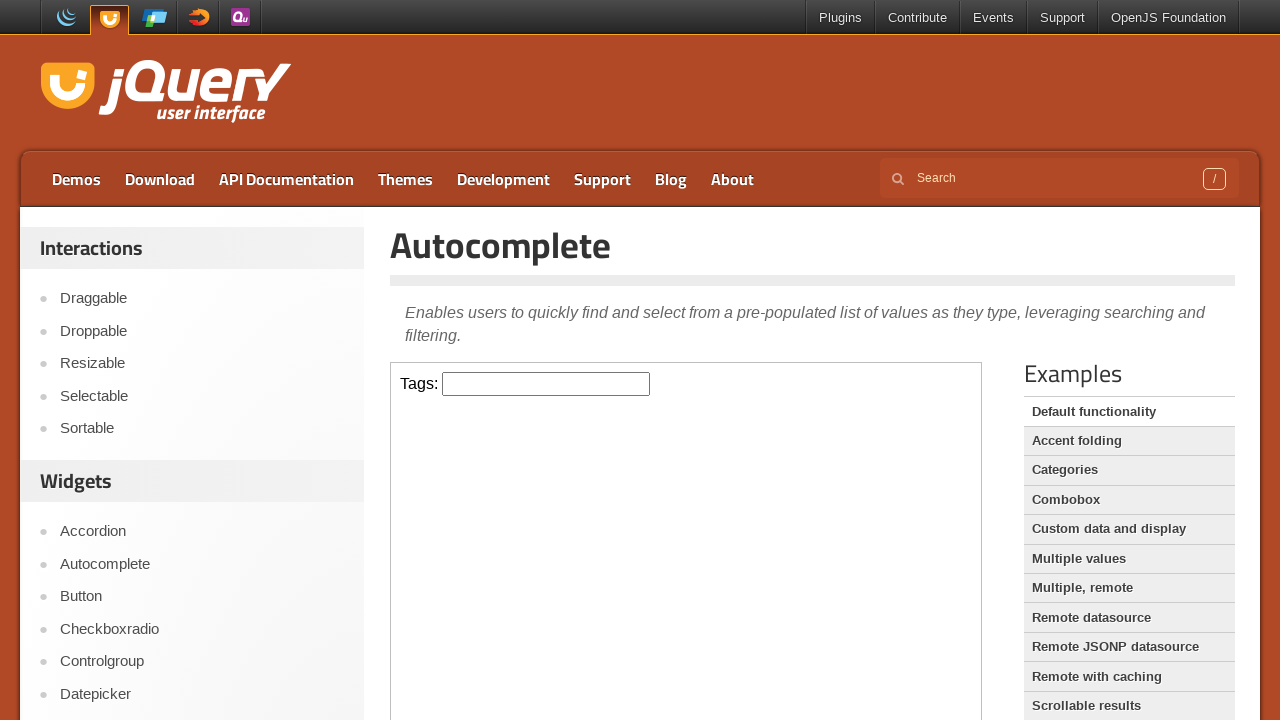

Typed 'sc' in the autocomplete input field on .demo-frame >> internal:control=enter-frame >> input#tags
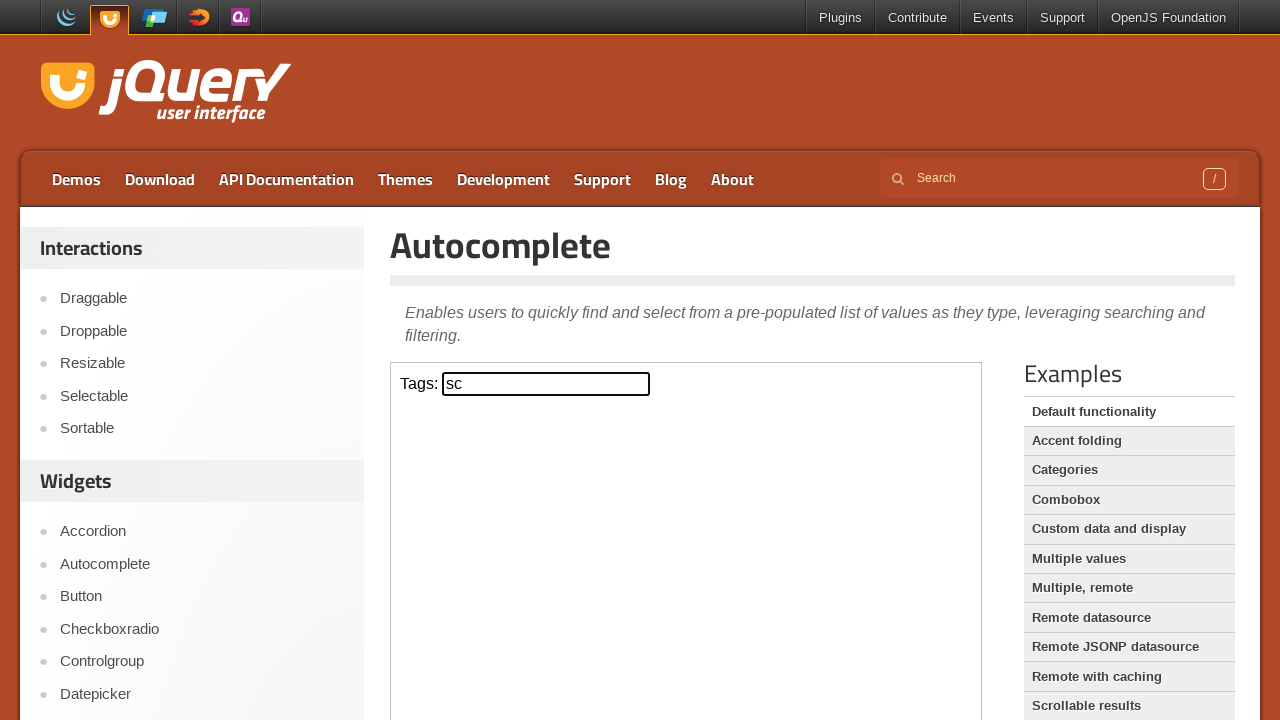

Autocomplete suggestions dropdown appeared
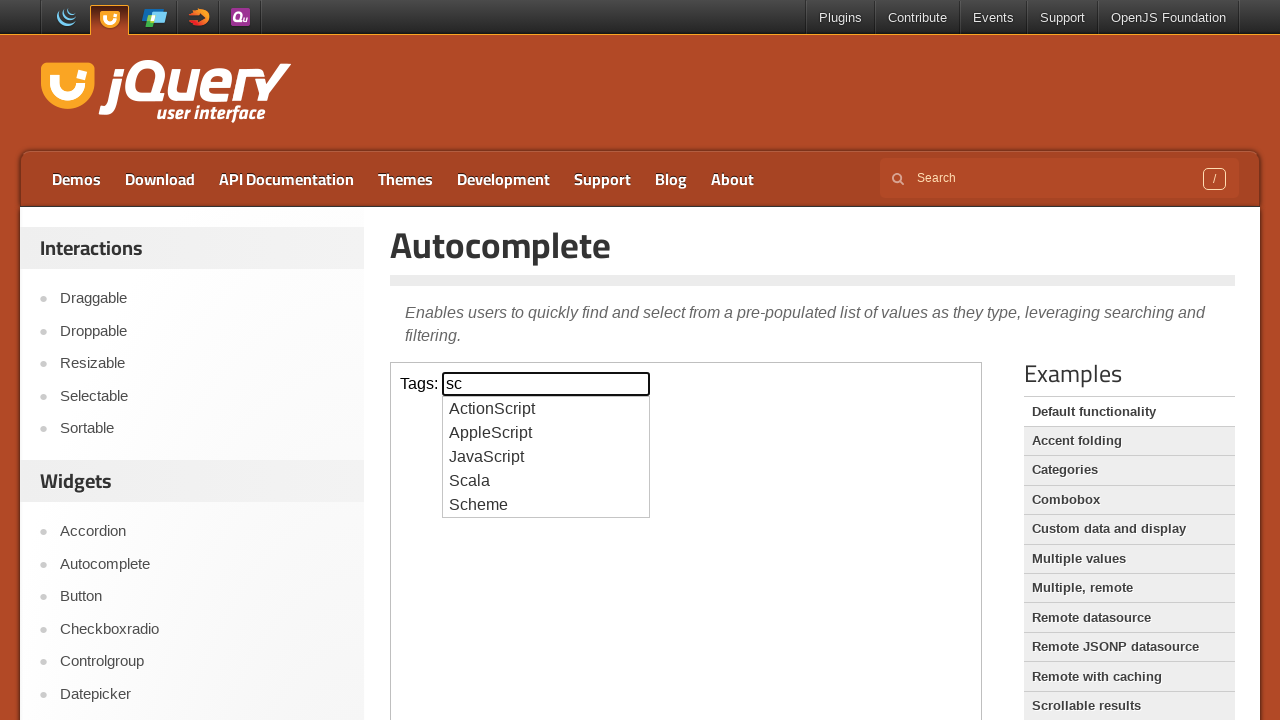

Selected 'javascript' from autocomplete suggestions at (546, 457) on .demo-frame >> internal:control=enter-frame >> ul#ui-id-1 li >> nth=2
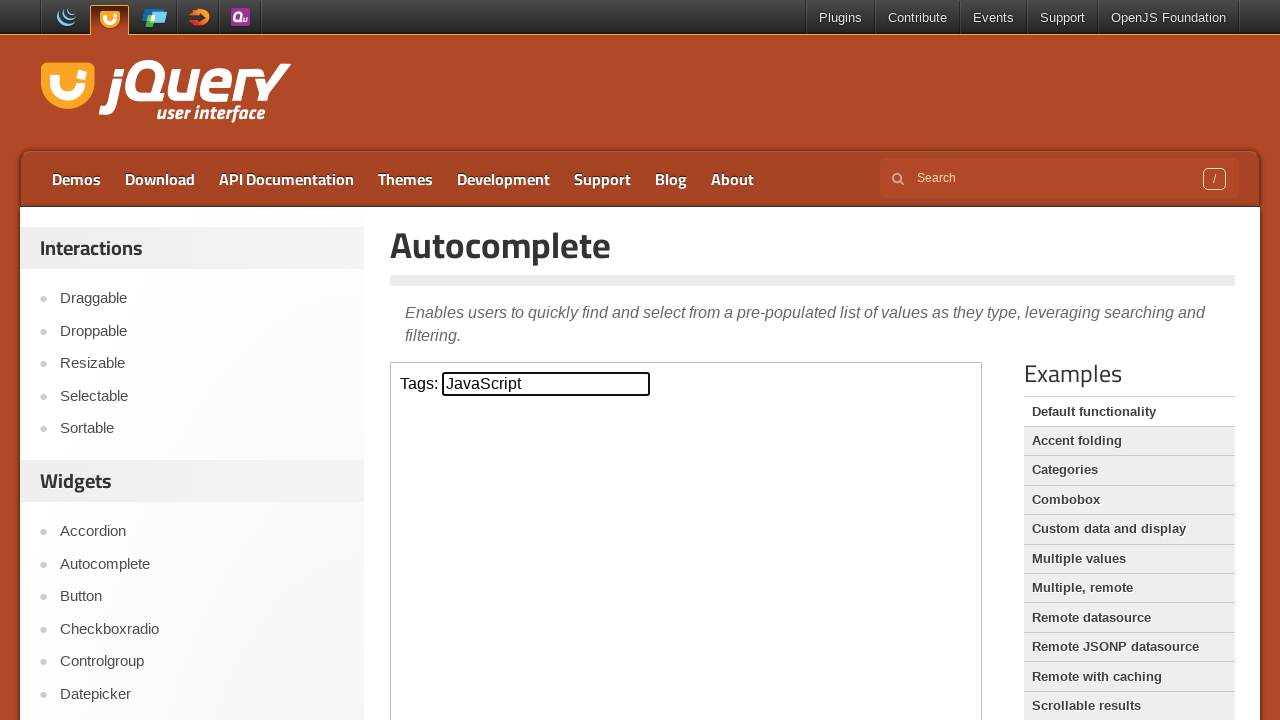

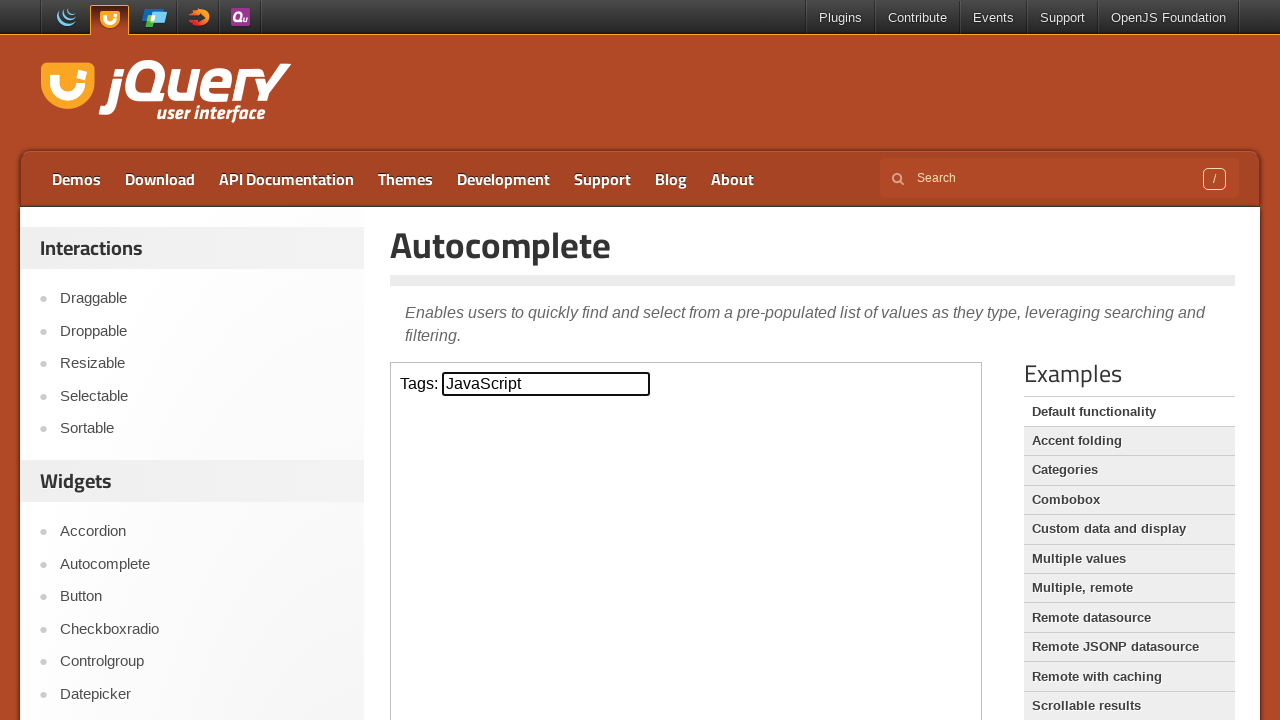